Navigates to a test automation practice page and interacts with a table element to verify its structure and content

Starting URL: https://testautomationpractice.blogspot.com/

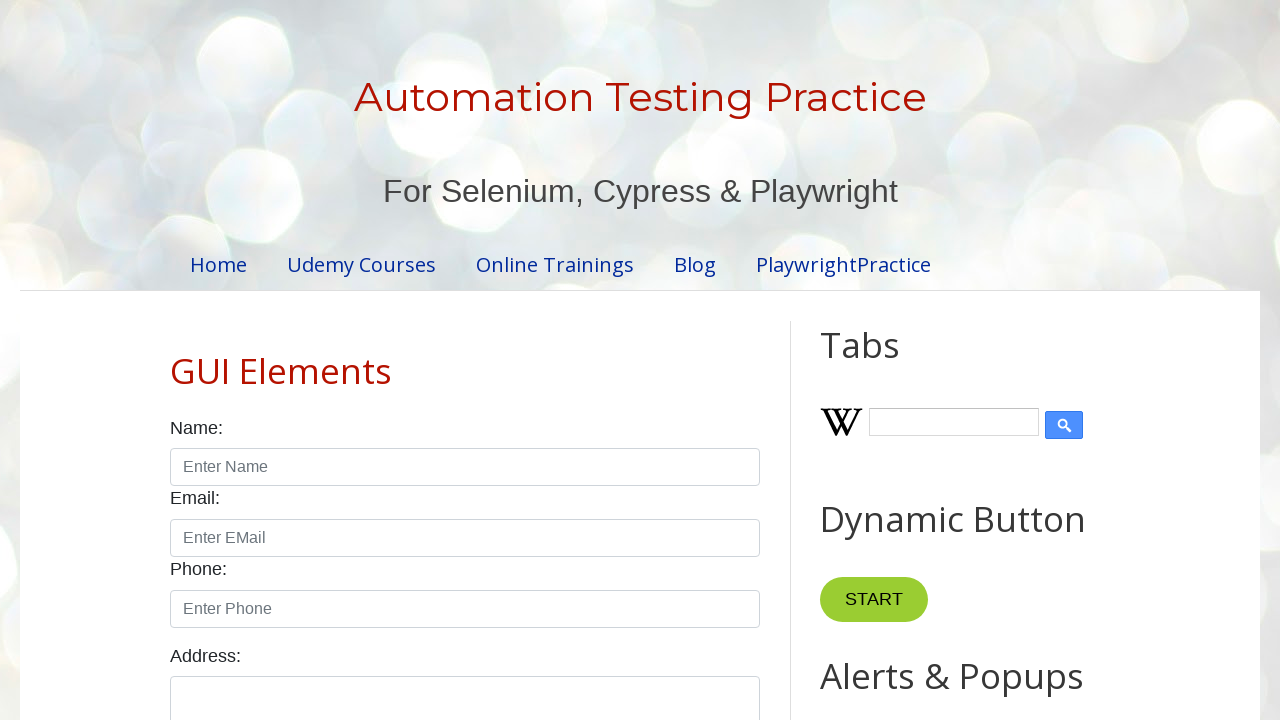

Navigated to test automation practice page
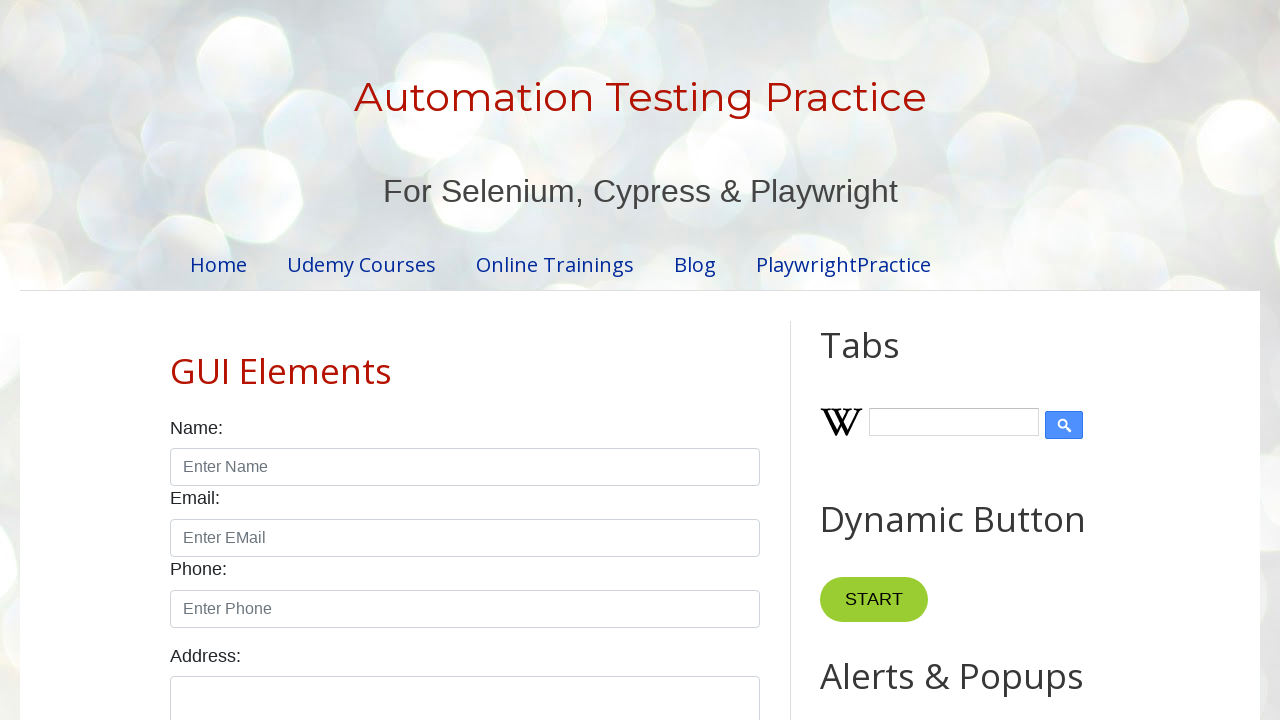

Table with name 'BookTable' is now present on the page
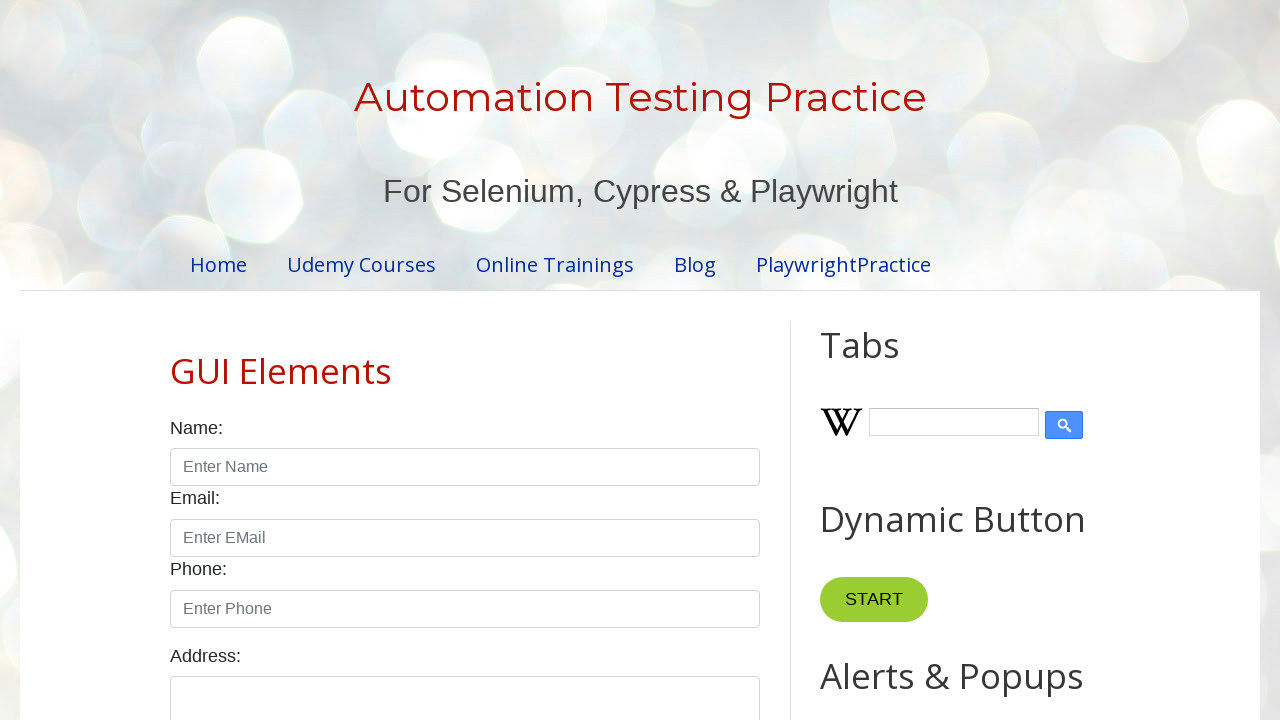

Located all table rows in BookTable
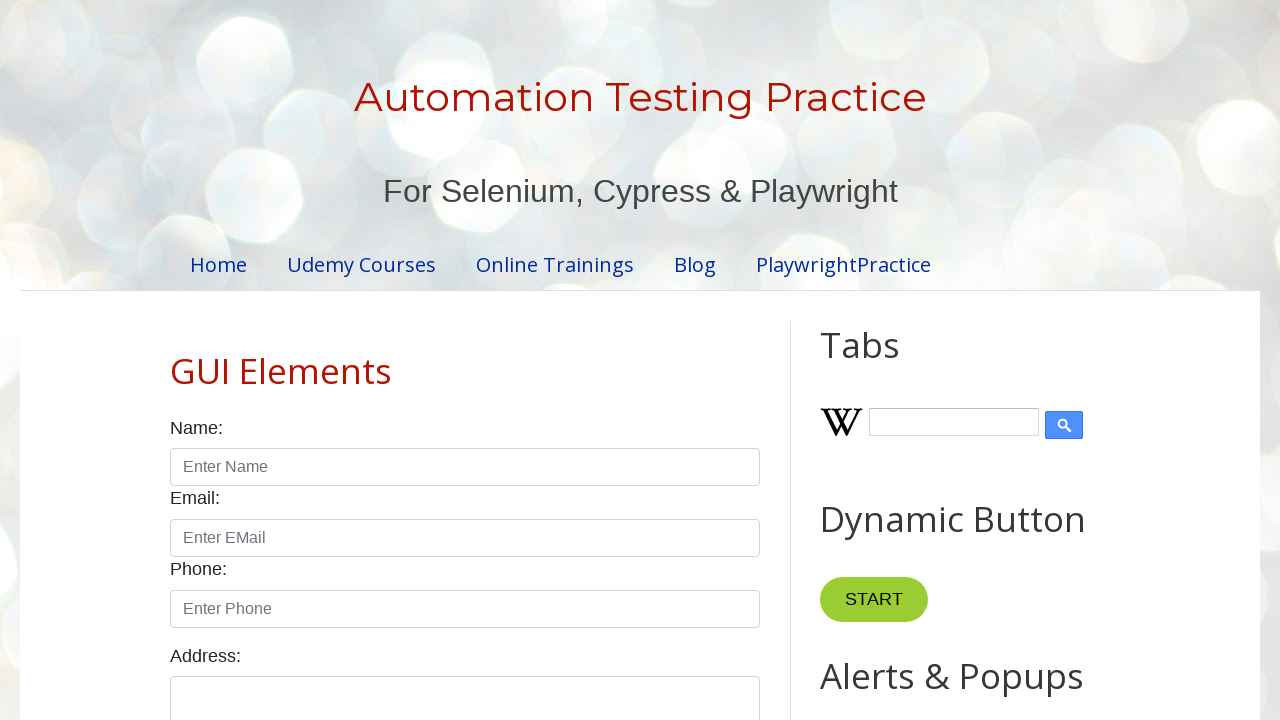

Located all table column headers in BookTable
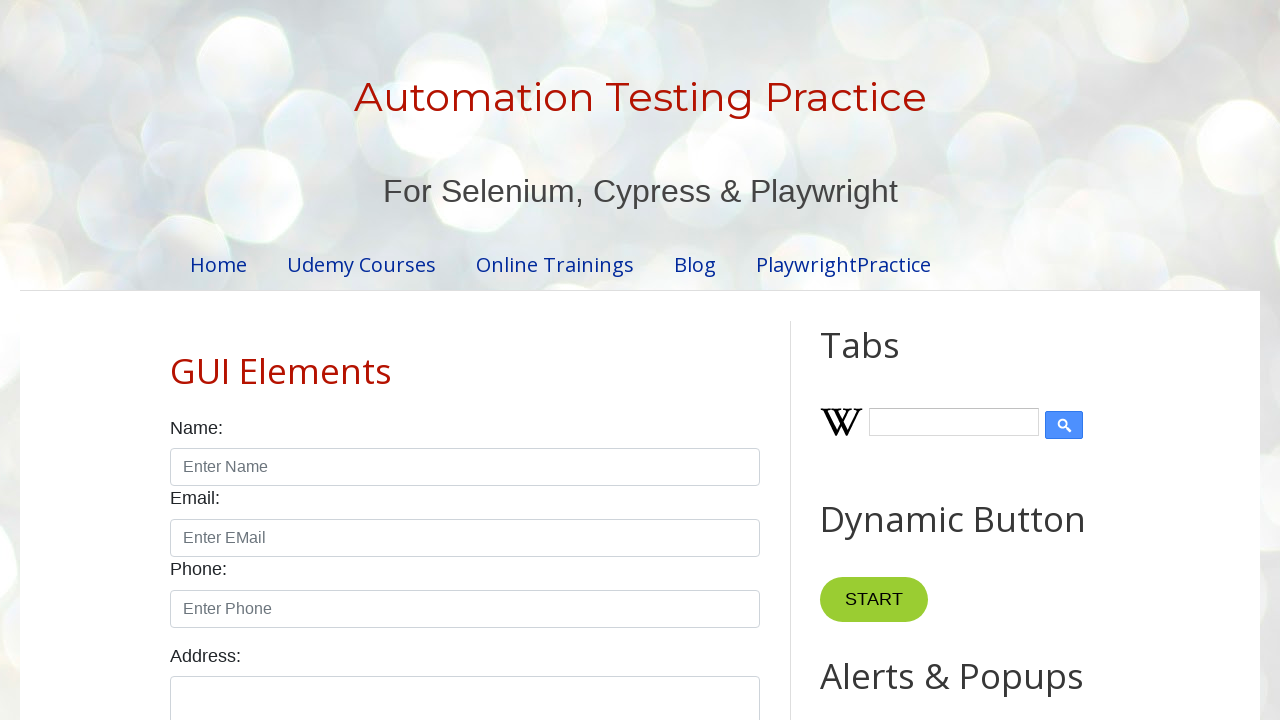

First table row is visible and ready
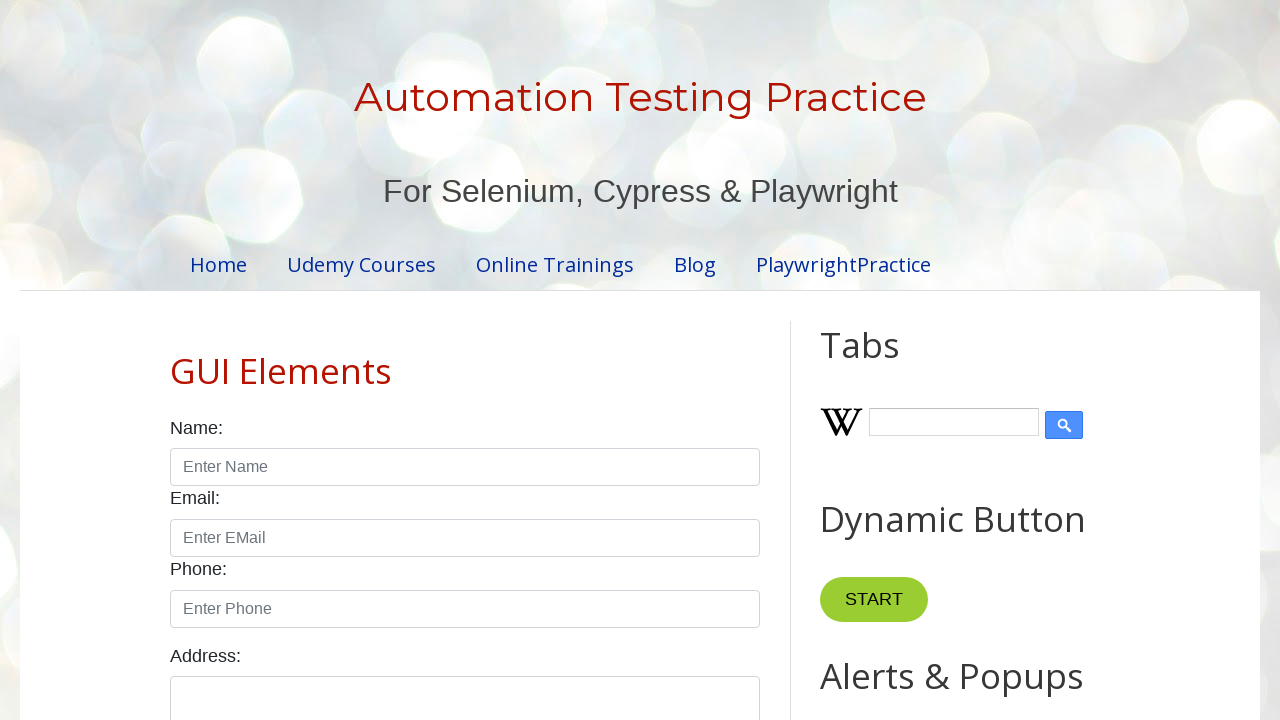

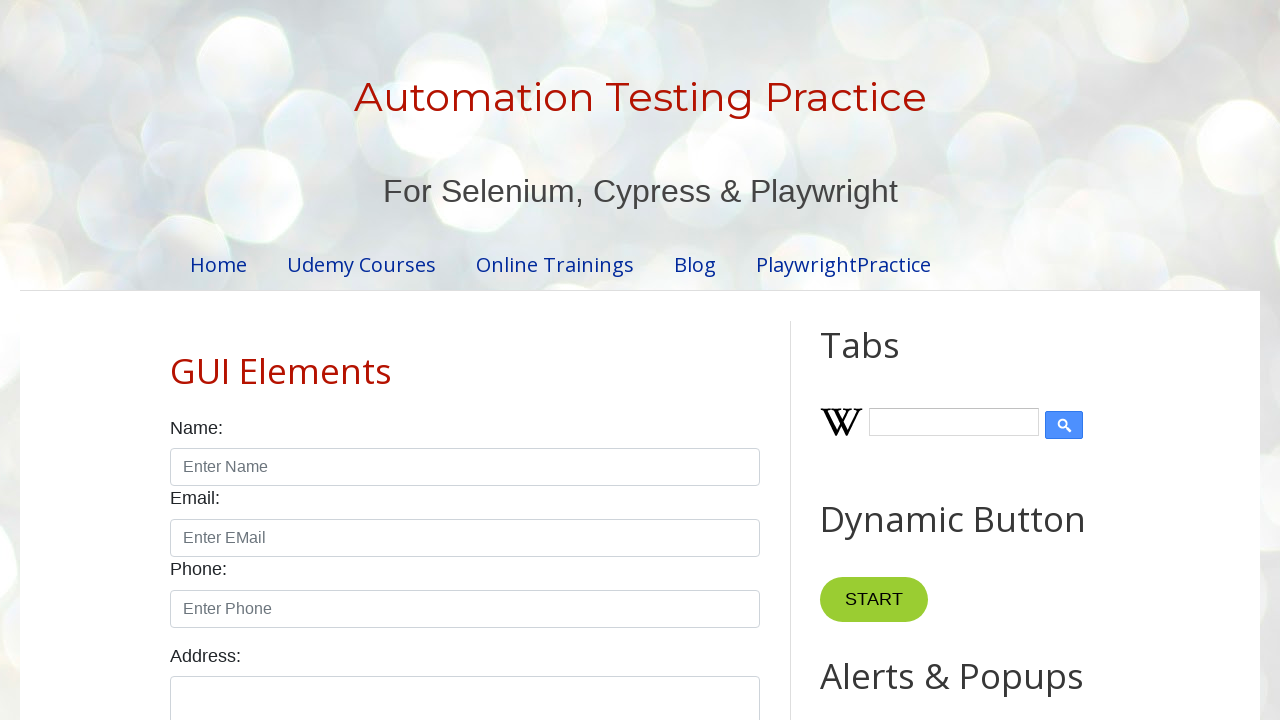